Tests navigation on the HYR Tutorials website by finding a header element and clicking the Contact link

Starting URL: https://www.hyrtutorials.com/p/window-handles-practice.html

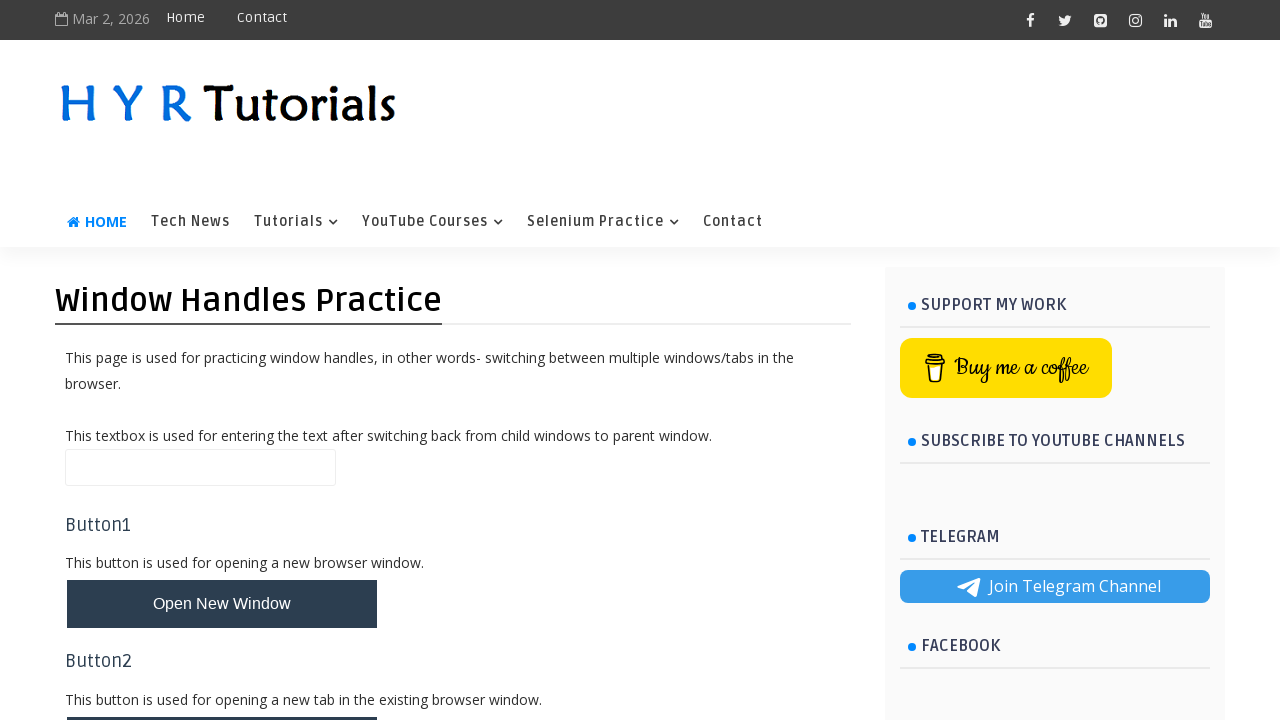

Header element loaded and ready
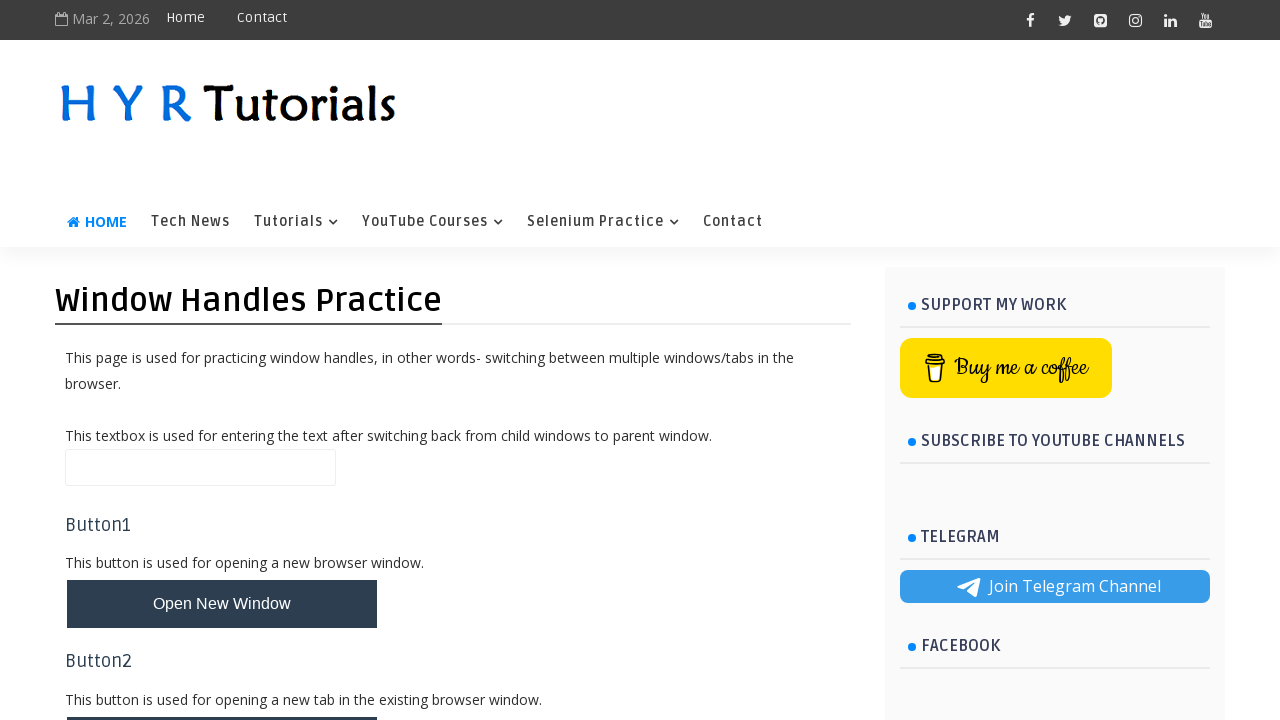

Retrieved header text: 
Window Handles Practice

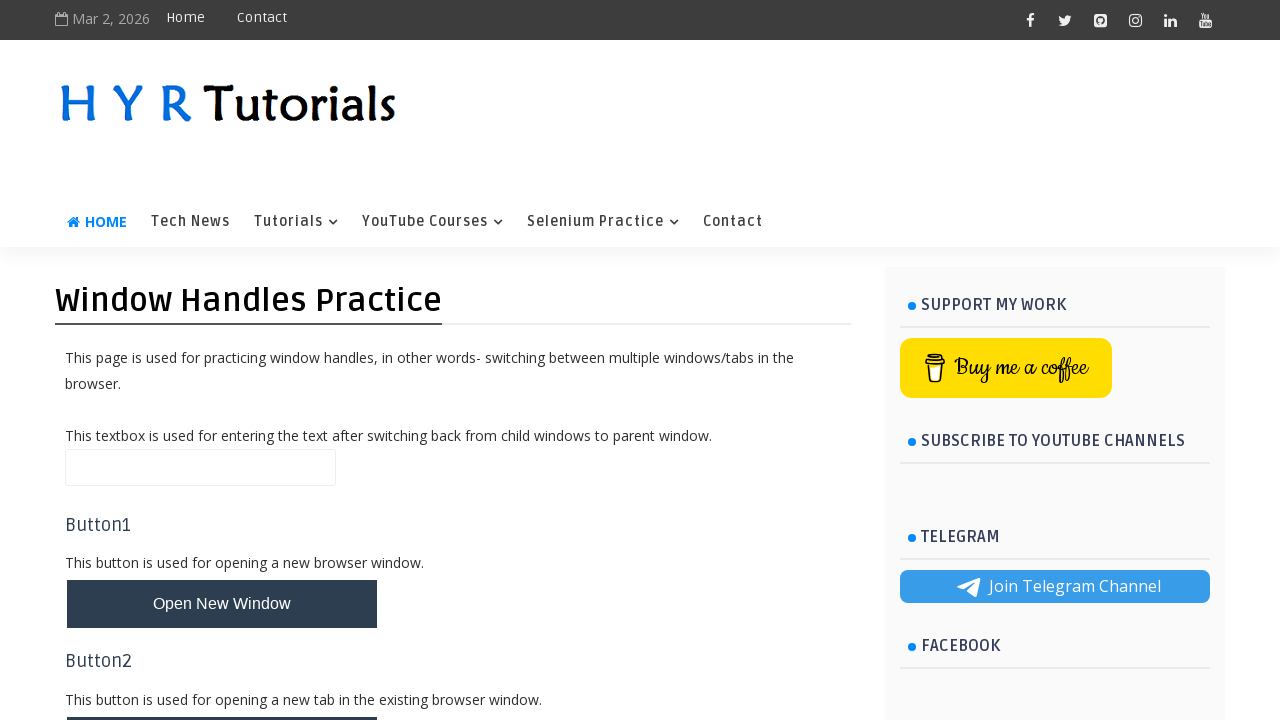

Clicked the Contact link at (262, 18) on a:text('Contact')
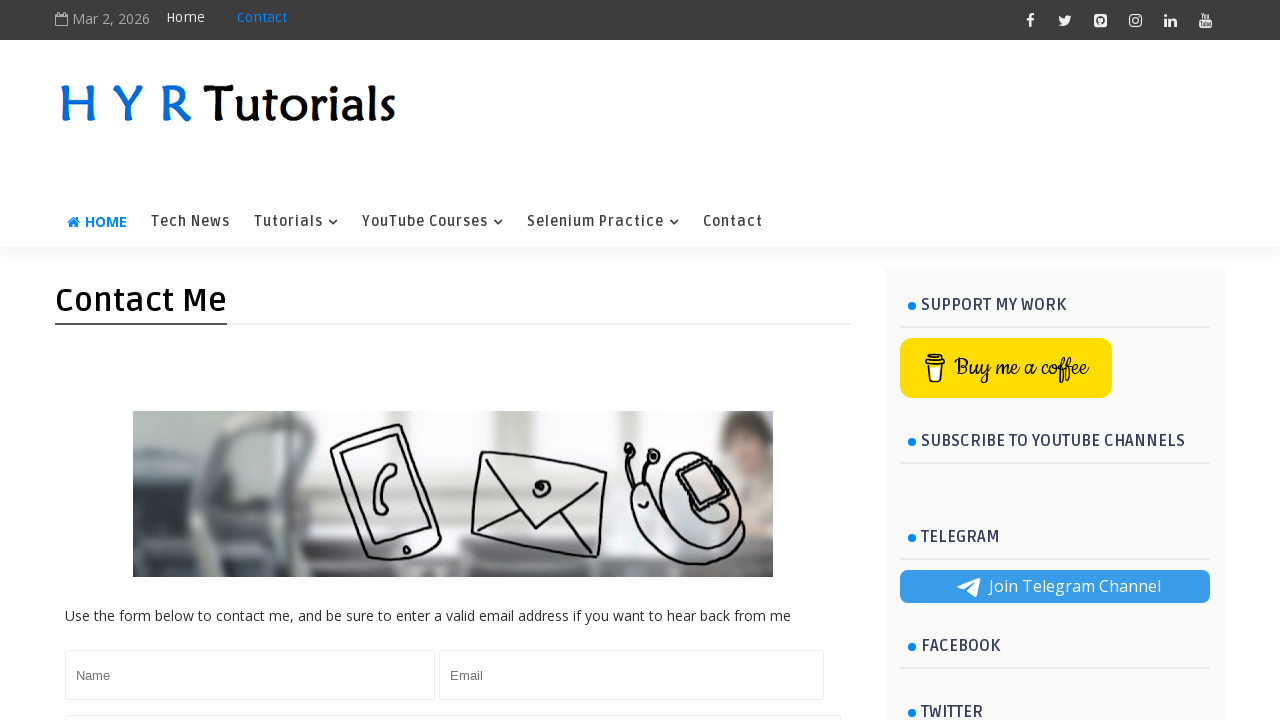

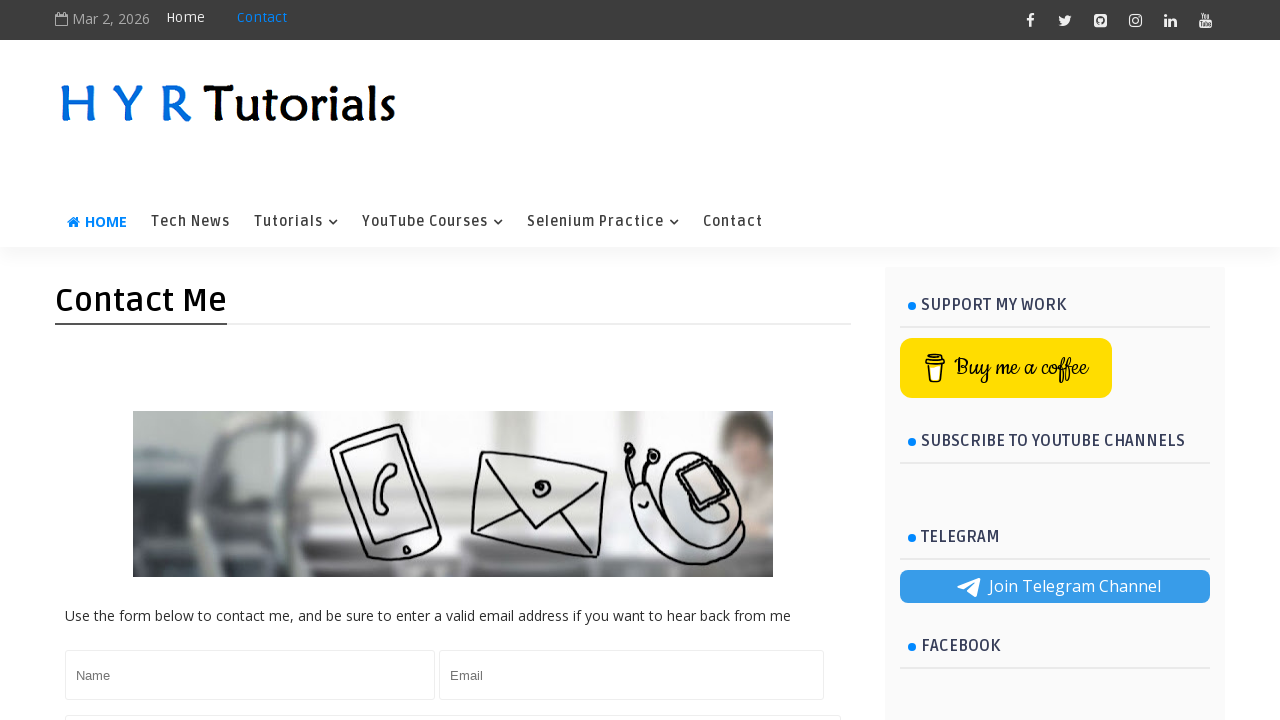